Tests handling of iframes by switching between frames and performing operations

Starting URL: https://www.hyrtutorials.com/p/frames-practice.html

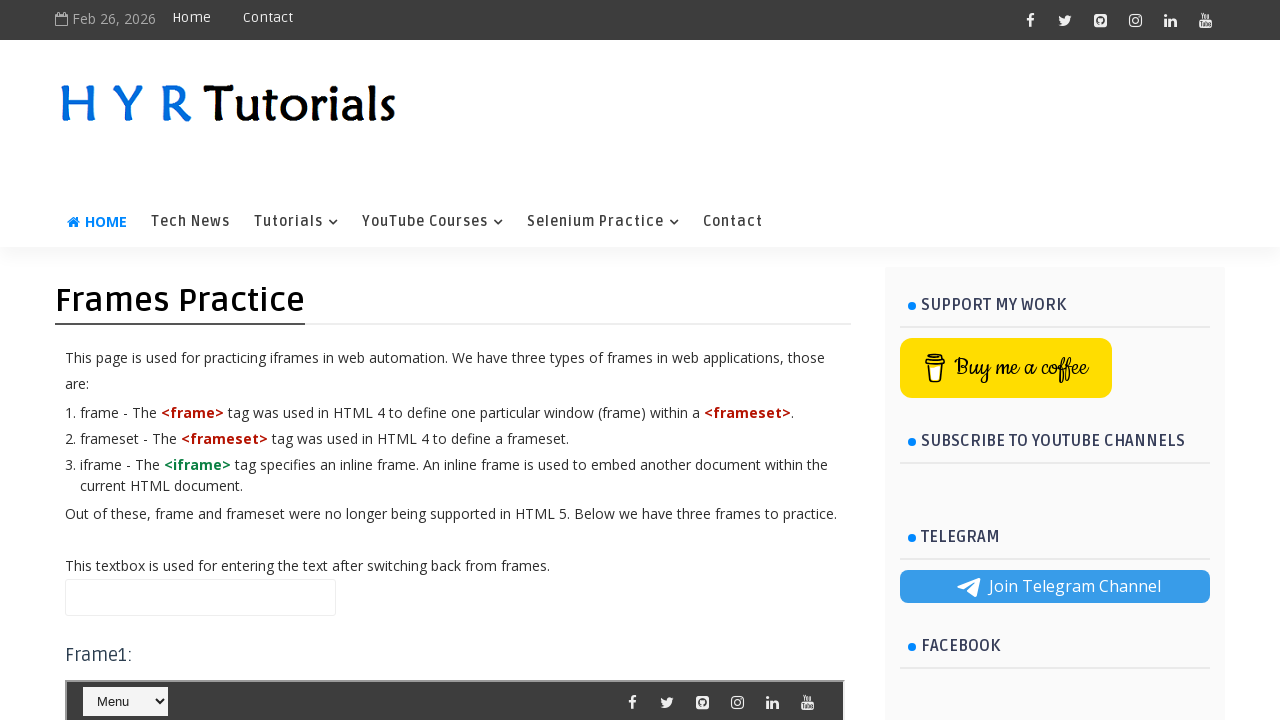

Filled name field with 'text1' in main frame on #name
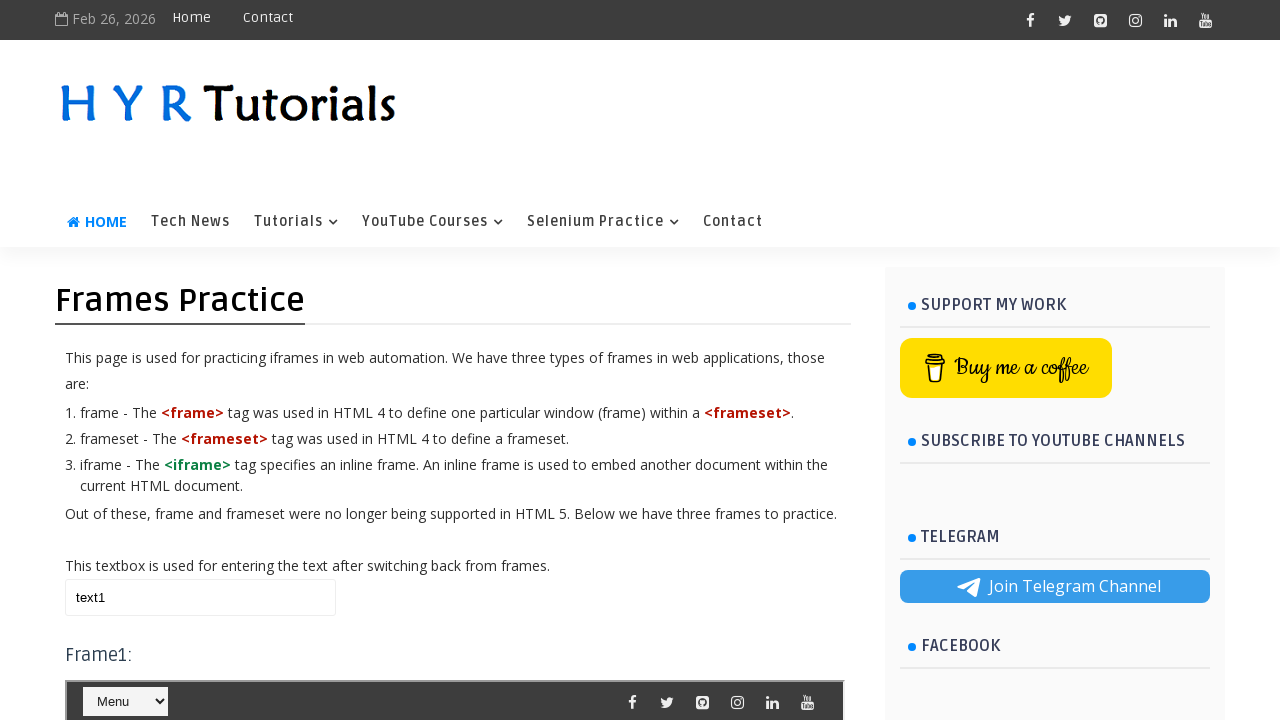

Located frame1 with ID 'frm1'
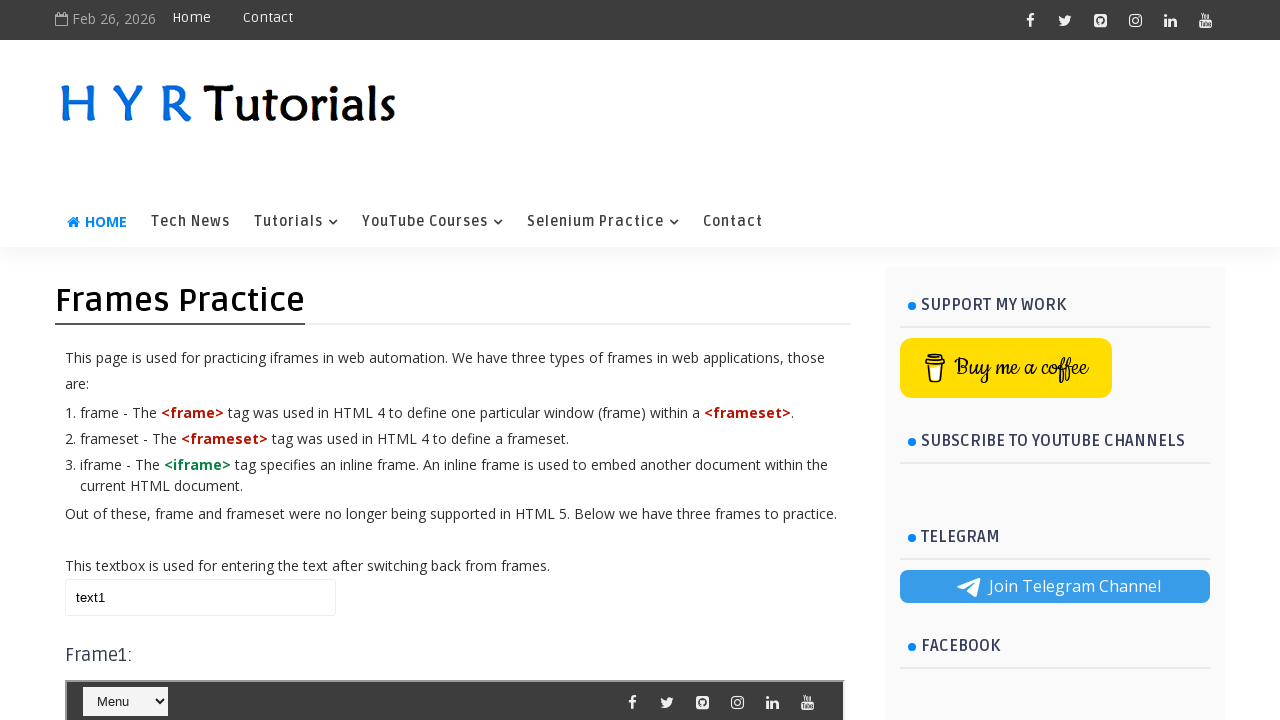

Selected dropdown option at index 1 in frame1 on #frm1 >> internal:control=enter-frame >> #course
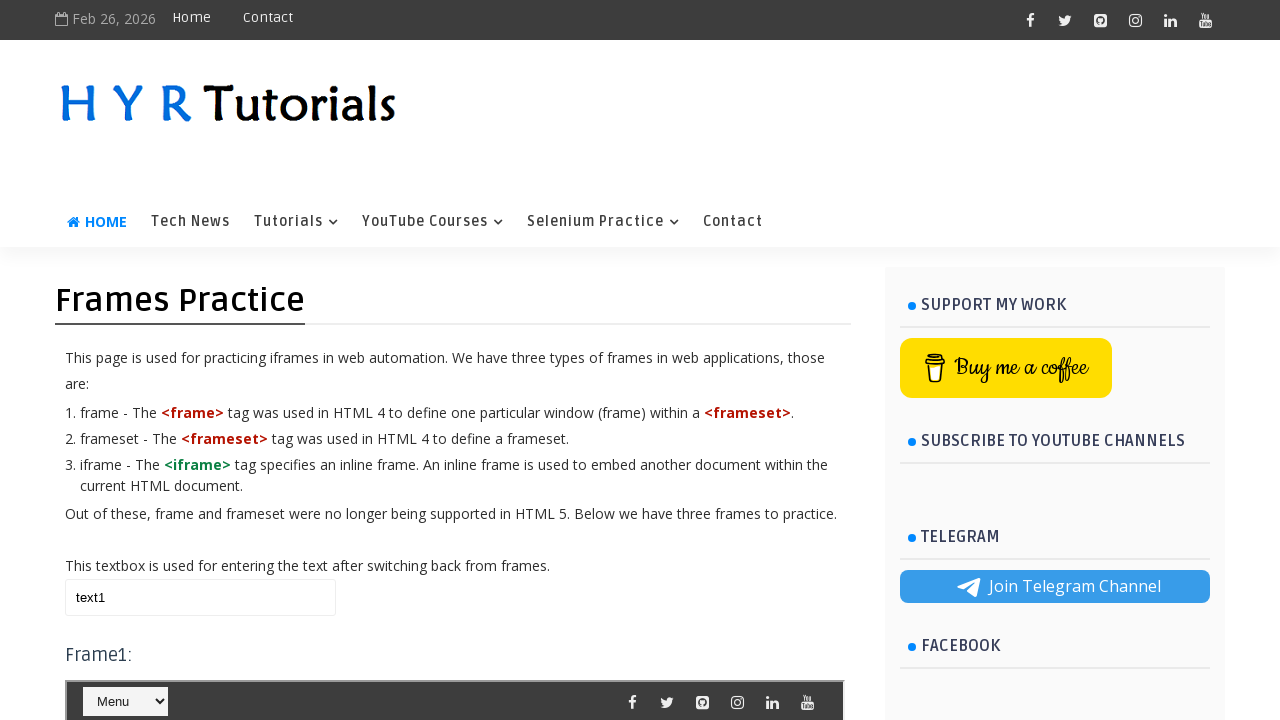

Filled name field with 'text2' in main frame on #name
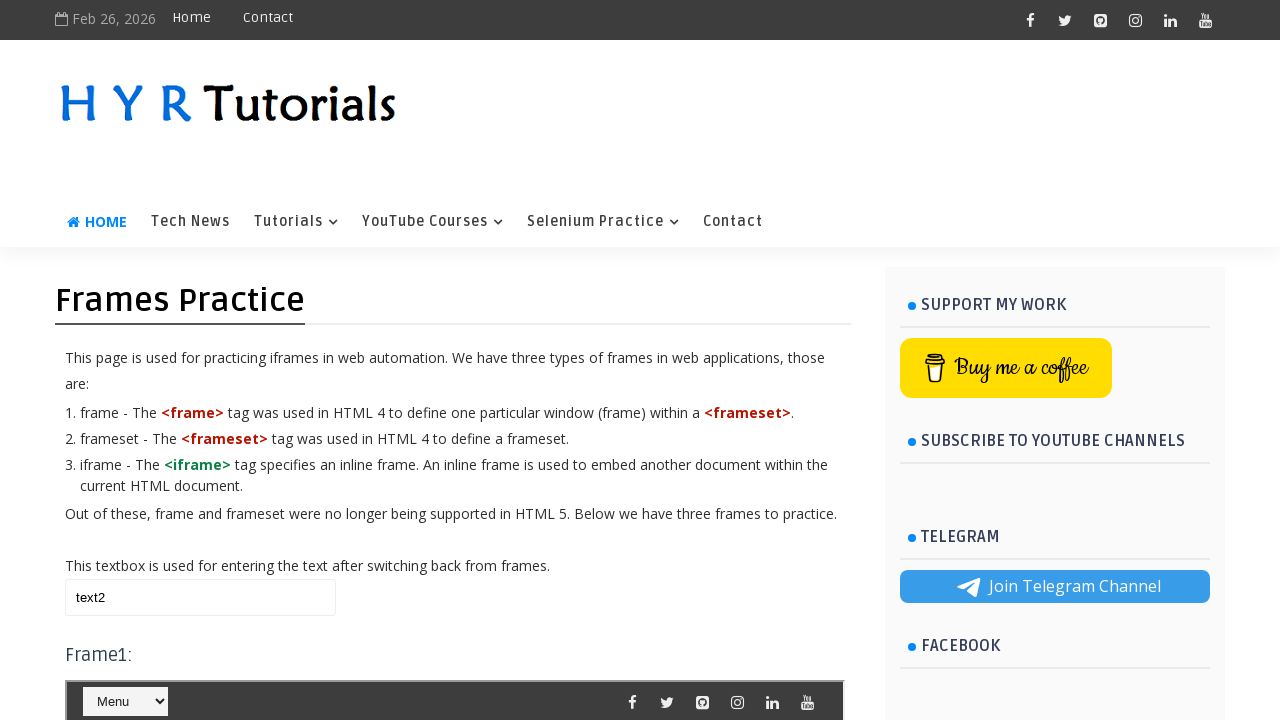

Located frame2 with ID 'frm2'
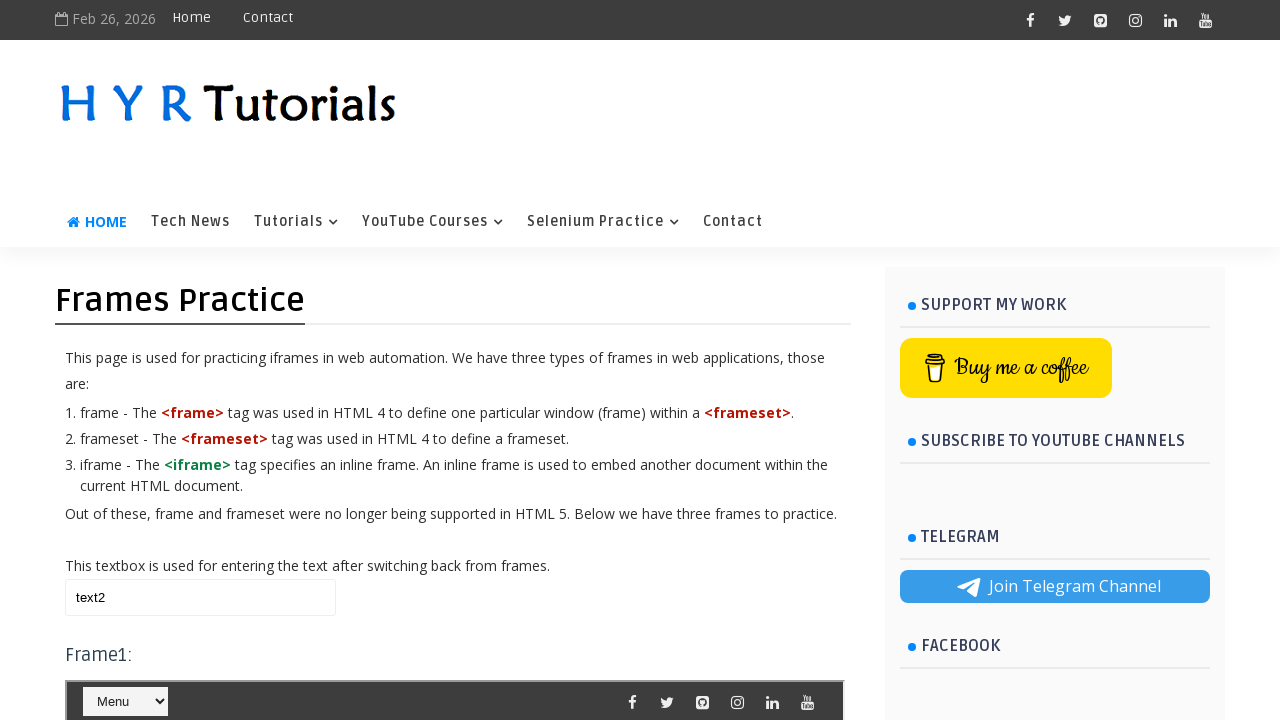

Selected dropdown option at index 1 in frame2 on #frm2 >> internal:control=enter-frame >> #selectnav1
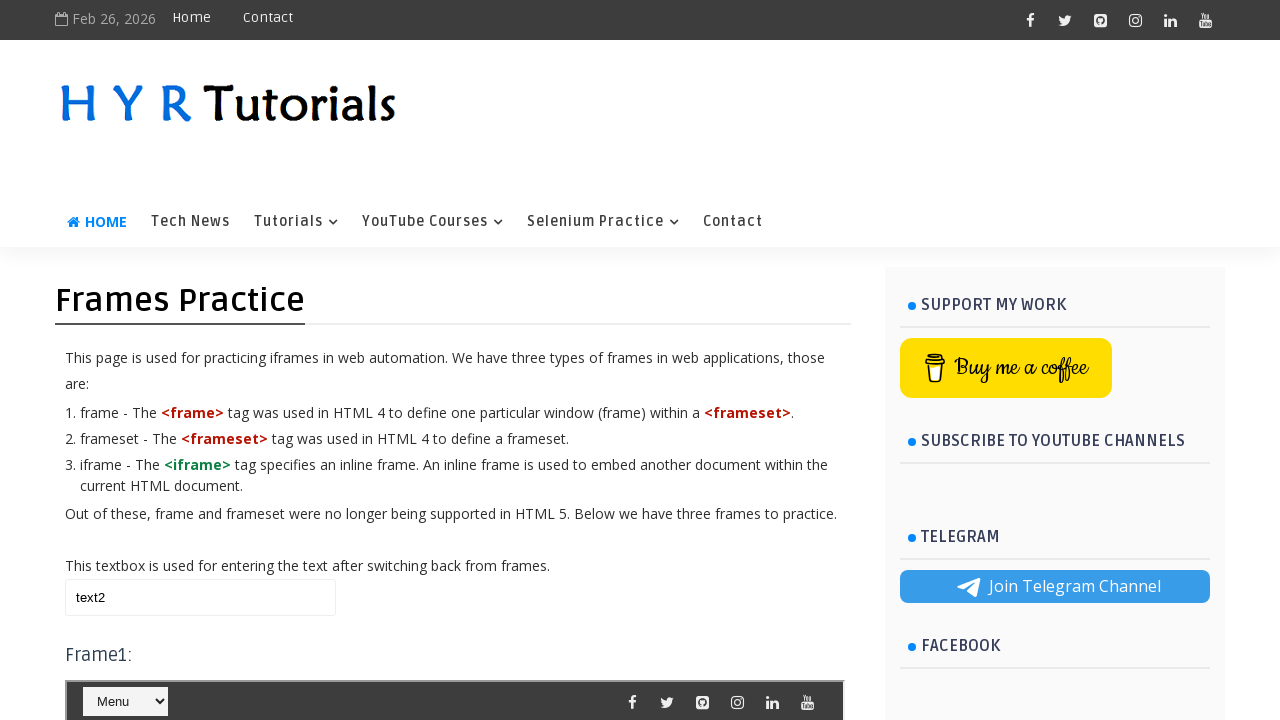

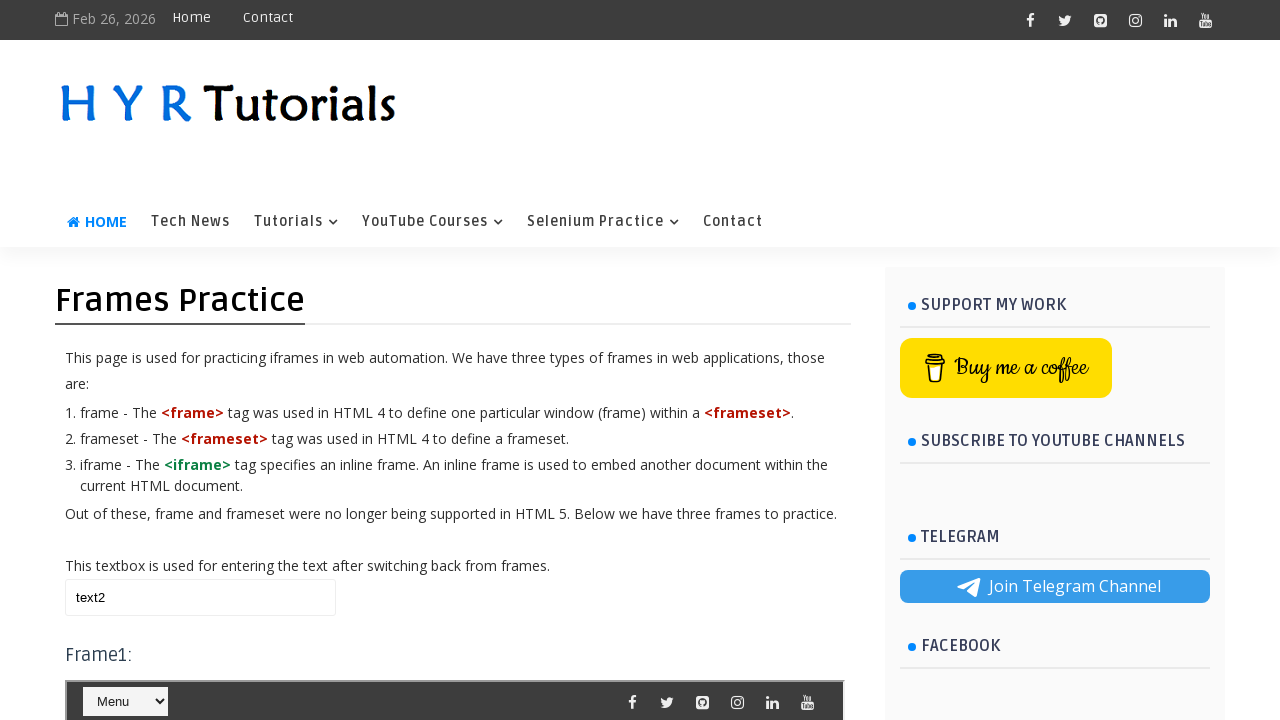